Navigates to a BMI Calculator webpage and maximizes the browser window

Starting URL: https://davinder19.github.io/BMI-Calculator/

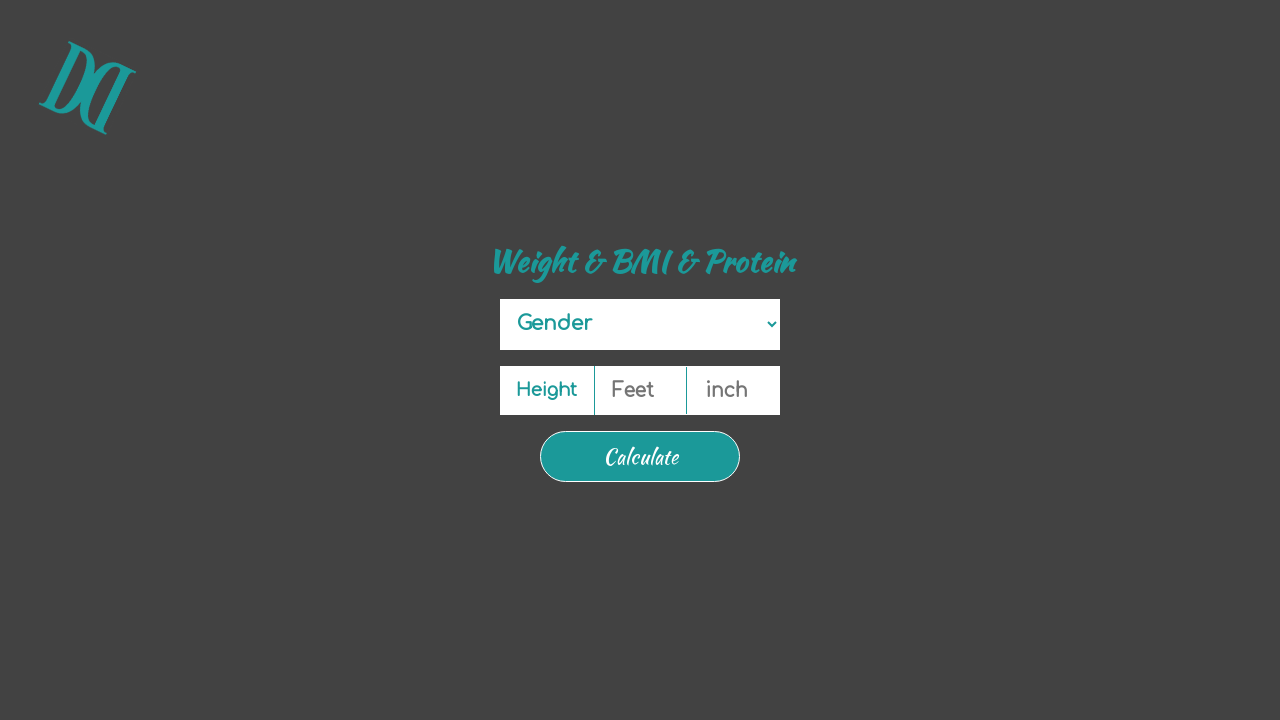

Navigated to BMI Calculator webpage at https://davinder19.github.io/BMI-Calculator/
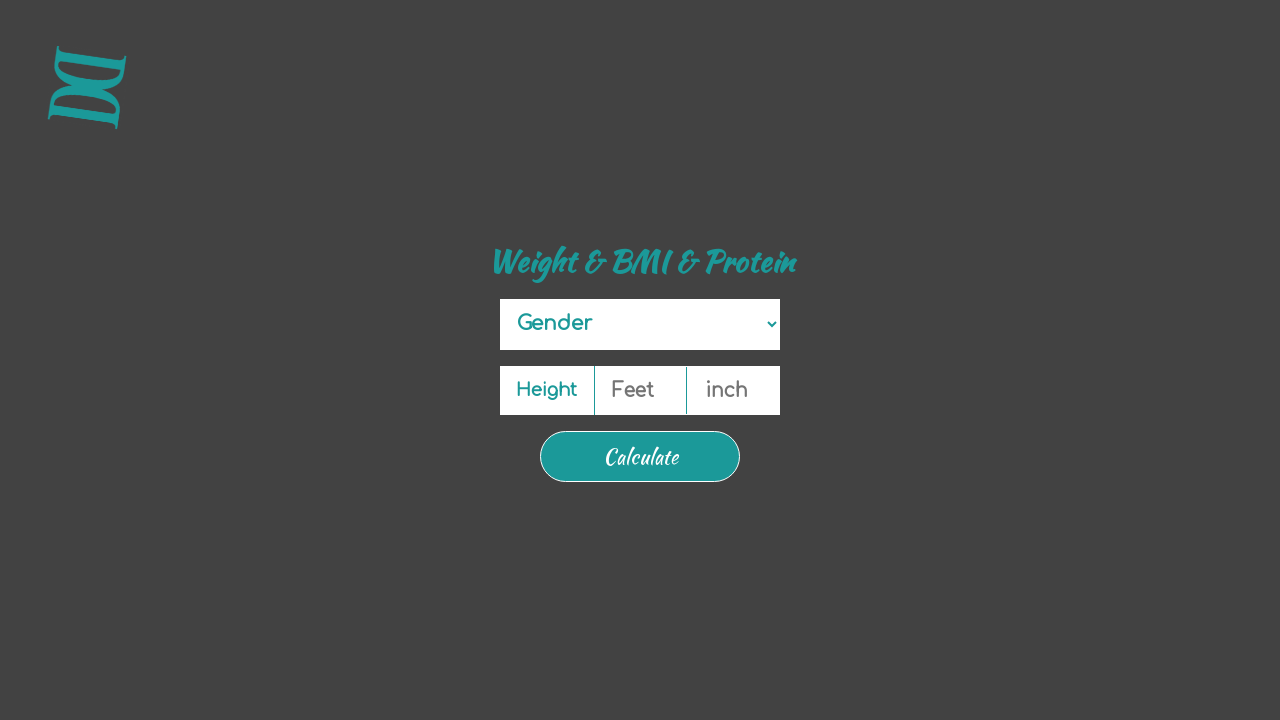

Maximized browser window
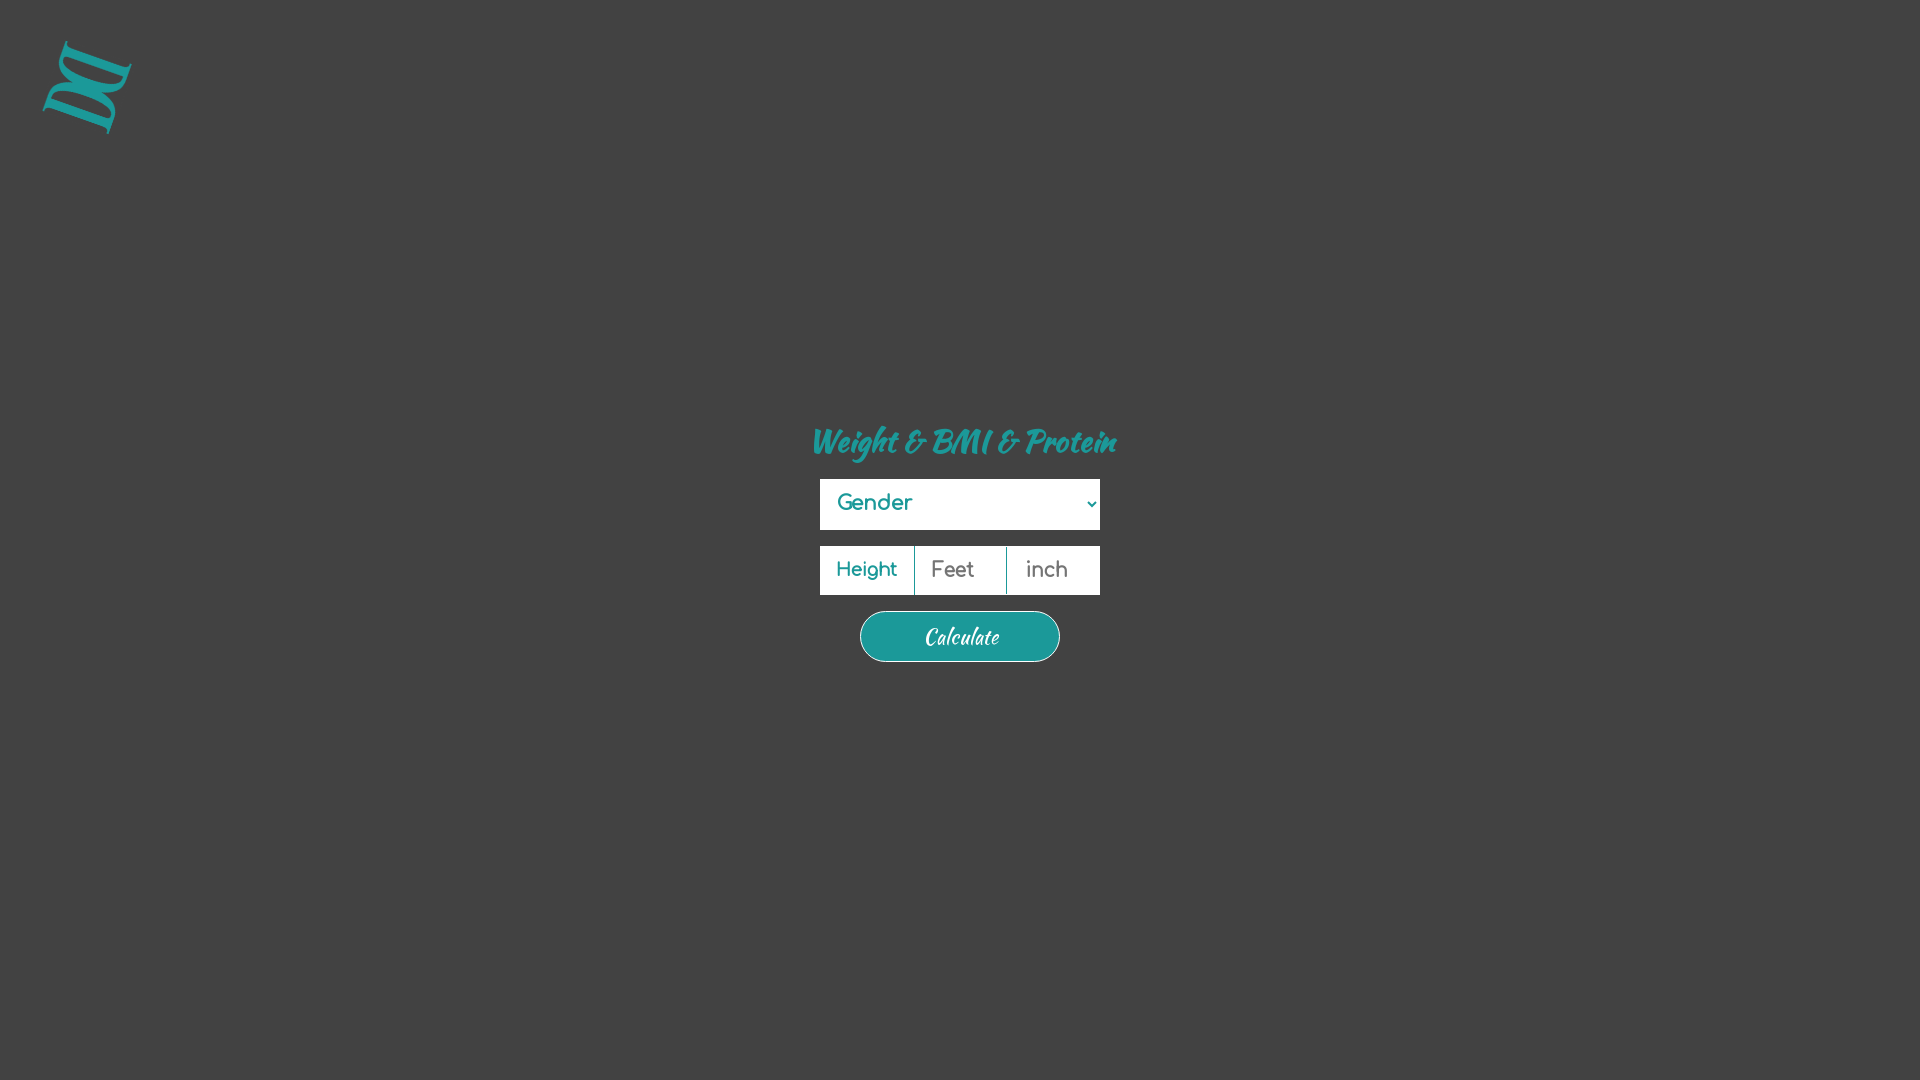

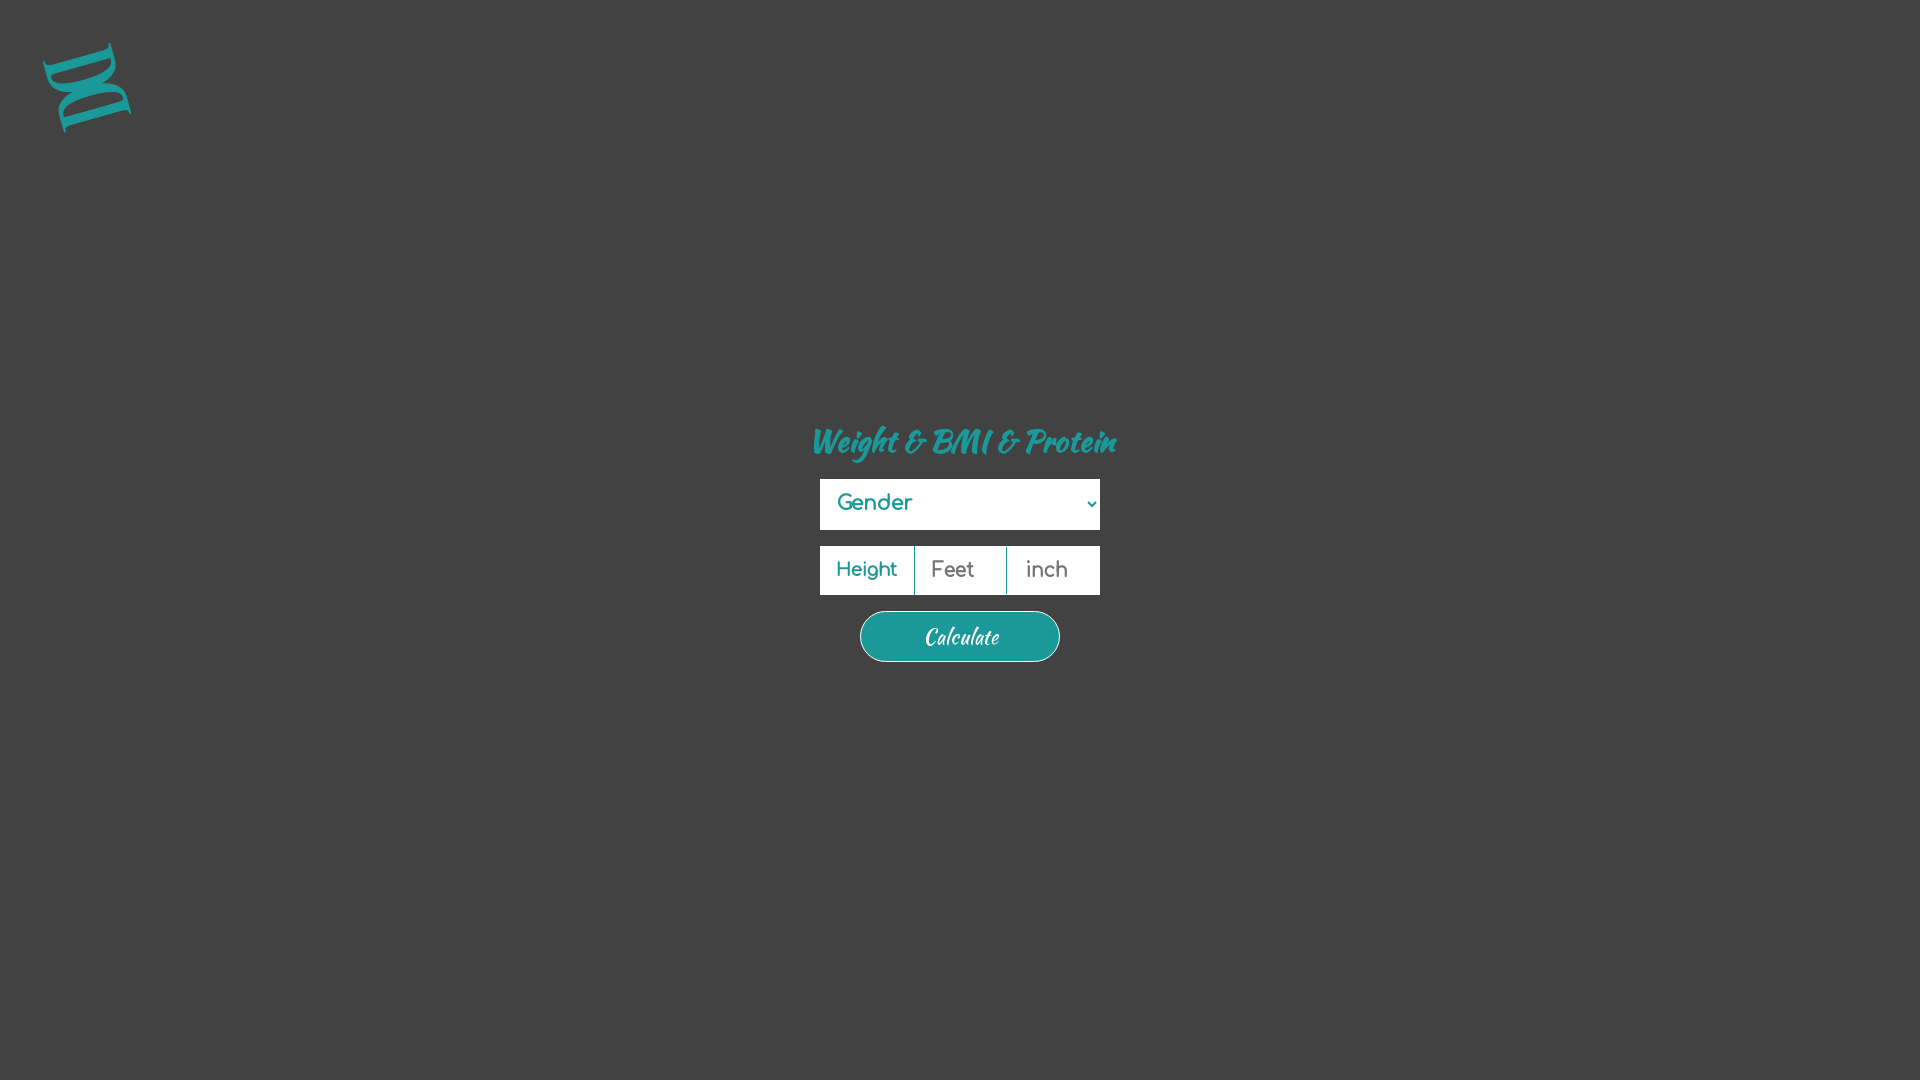